Tests navigation through the-internet.herokuapp.com by clicking on "Shifting Content" link, then "Example 1: Menu Element" link, and verifying menu list items are present on the page.

Starting URL: https://the-internet.herokuapp.com/

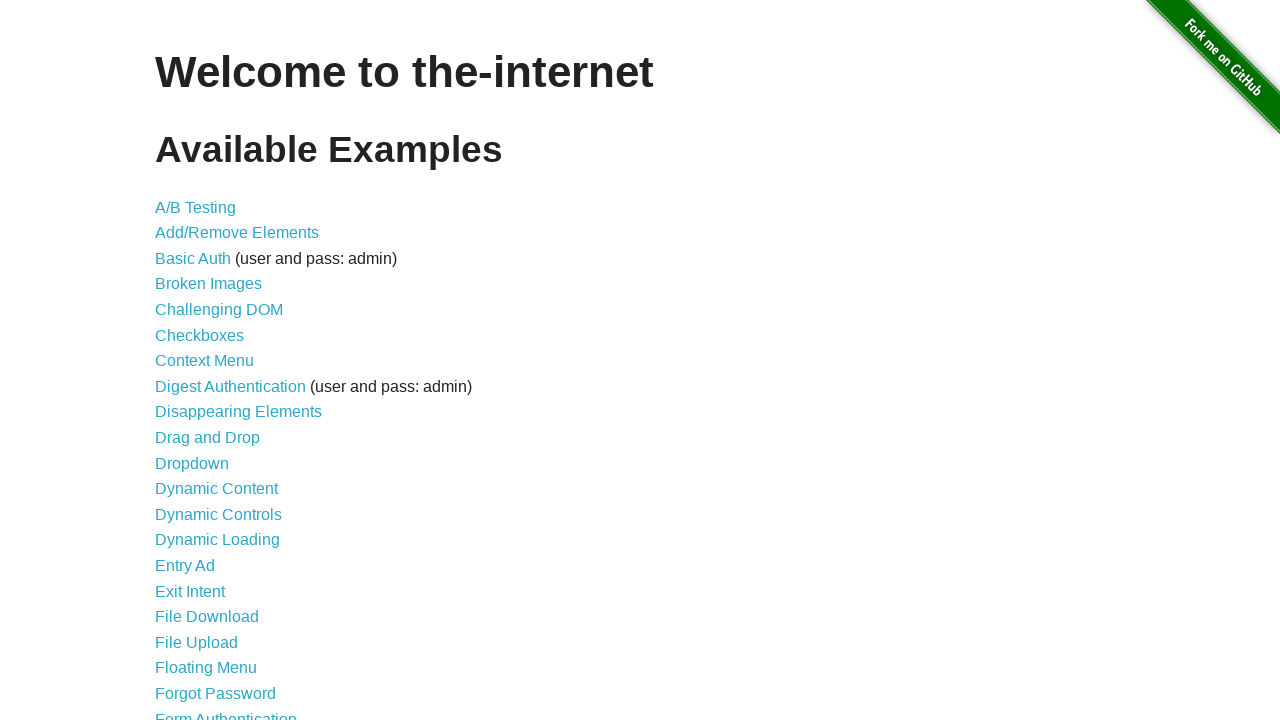

Clicked on 'Shifting Content' link at (212, 523) on text=Shifting Content
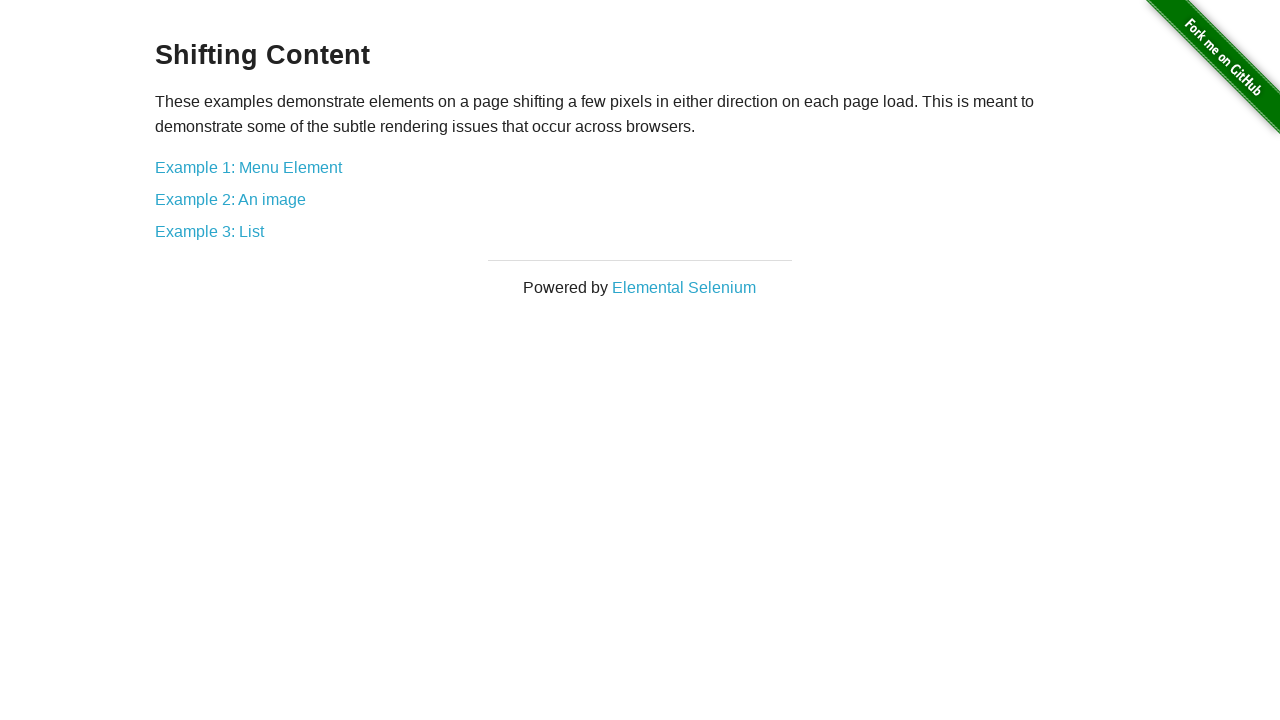

Clicked on 'Example 1: Menu Element' link at (248, 167) on text=Example 1: Menu Element
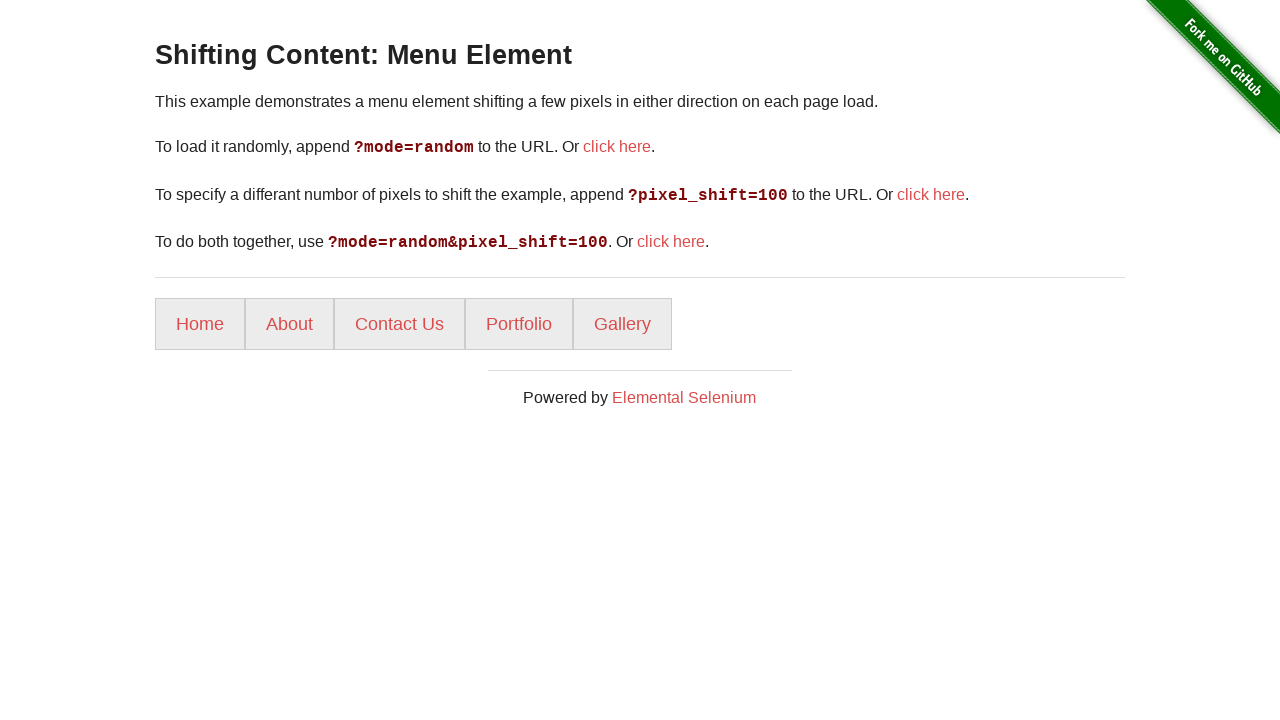

Menu list items loaded and verified on the page
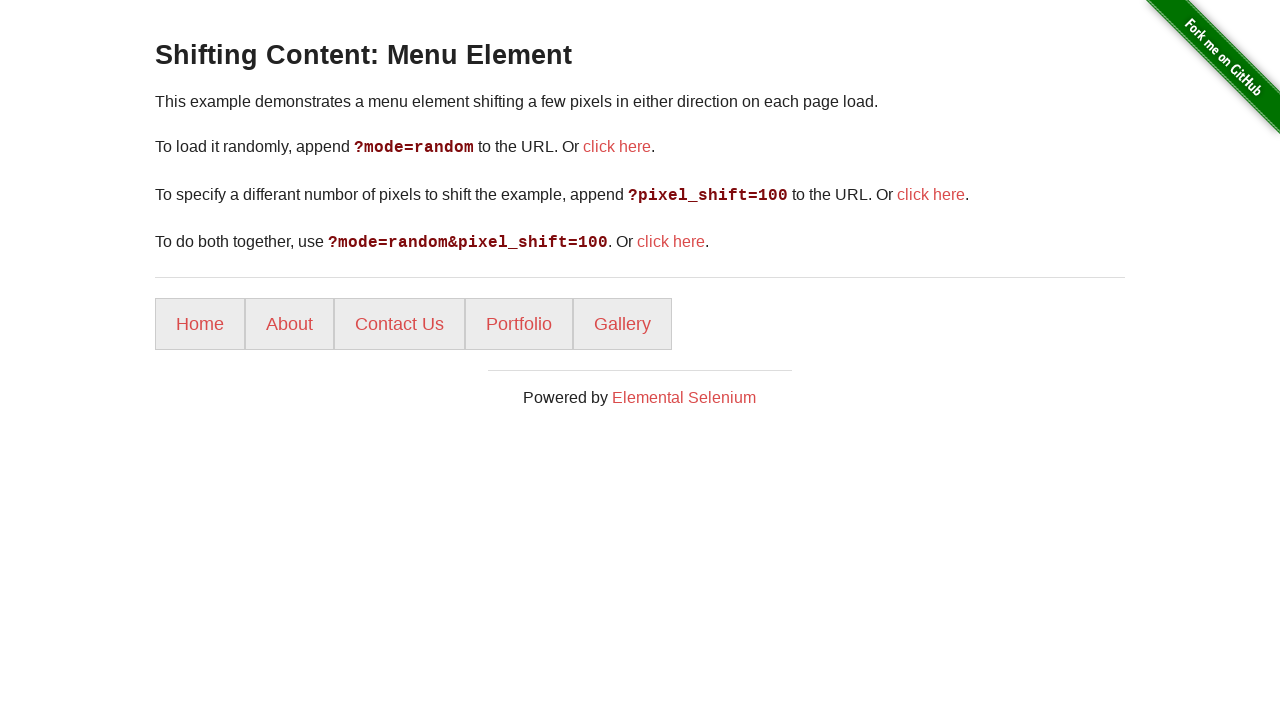

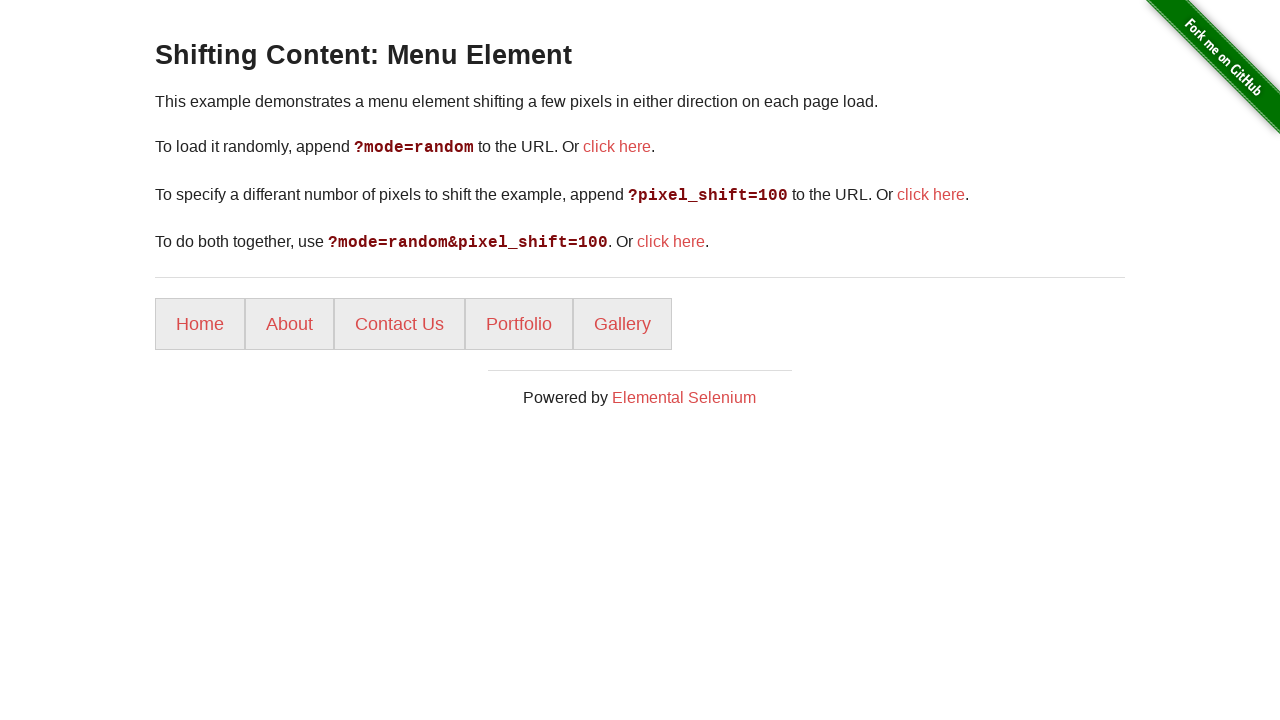